Tests editing a text input field by entering text, clearing it, and entering new text

Starting URL: https://bonigarcia.dev/selenium-webdriver-java/

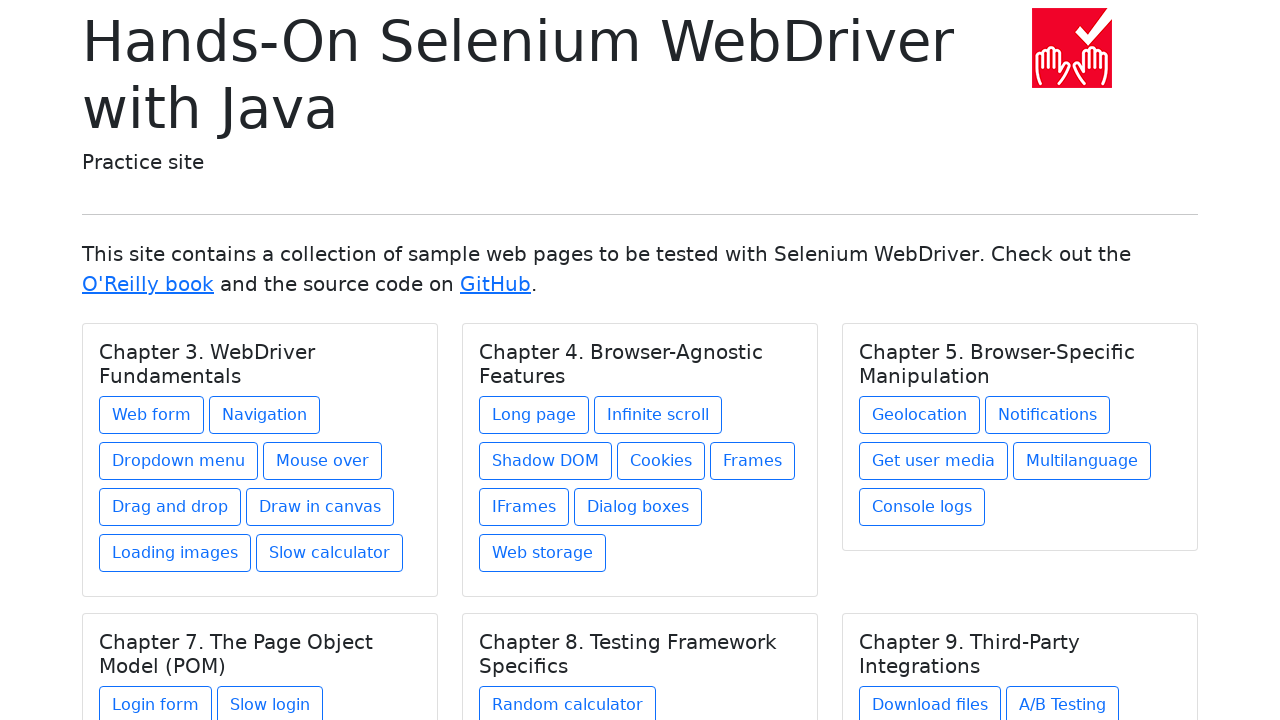

Clicked on Chapter 3 WebDriver Fundamentals web form link at (152, 415) on xpath=//h5[text()='Chapter 3. WebDriver Fundamentals']/../a[contains(@href,'web-
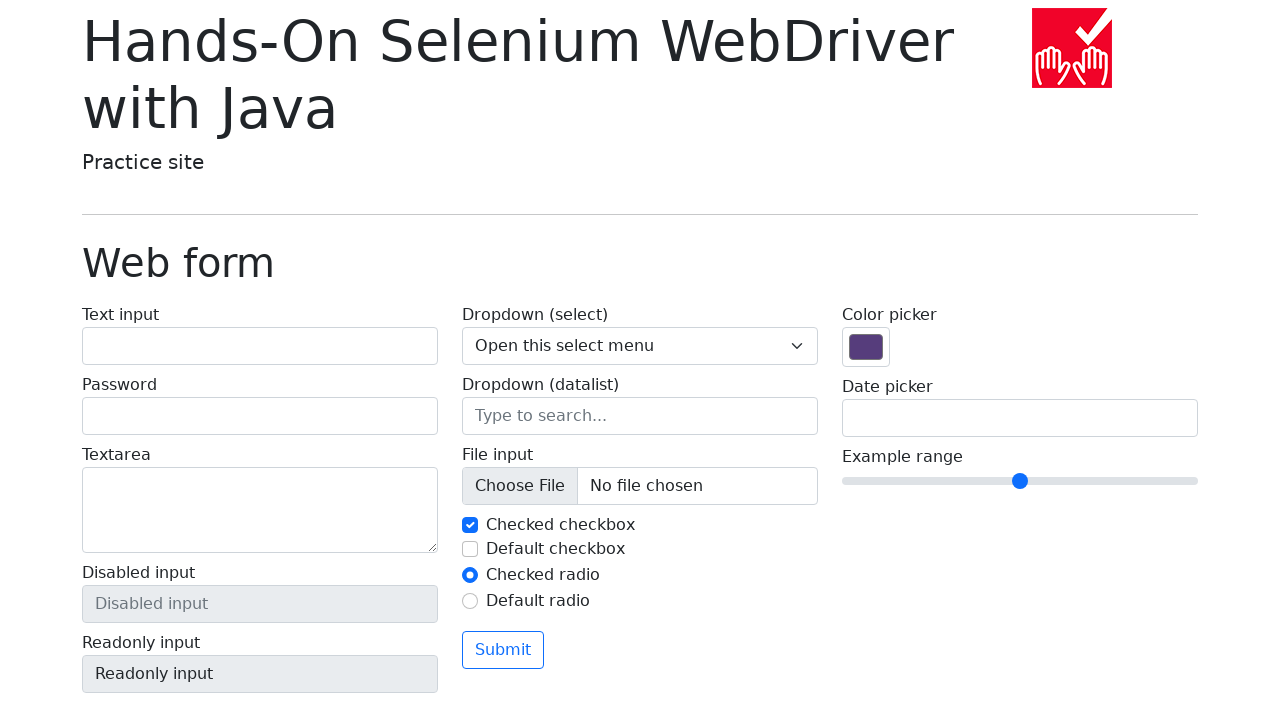

Filled text input field with initial text 'Lorem ipsum 123#$().;' on #my-text-id
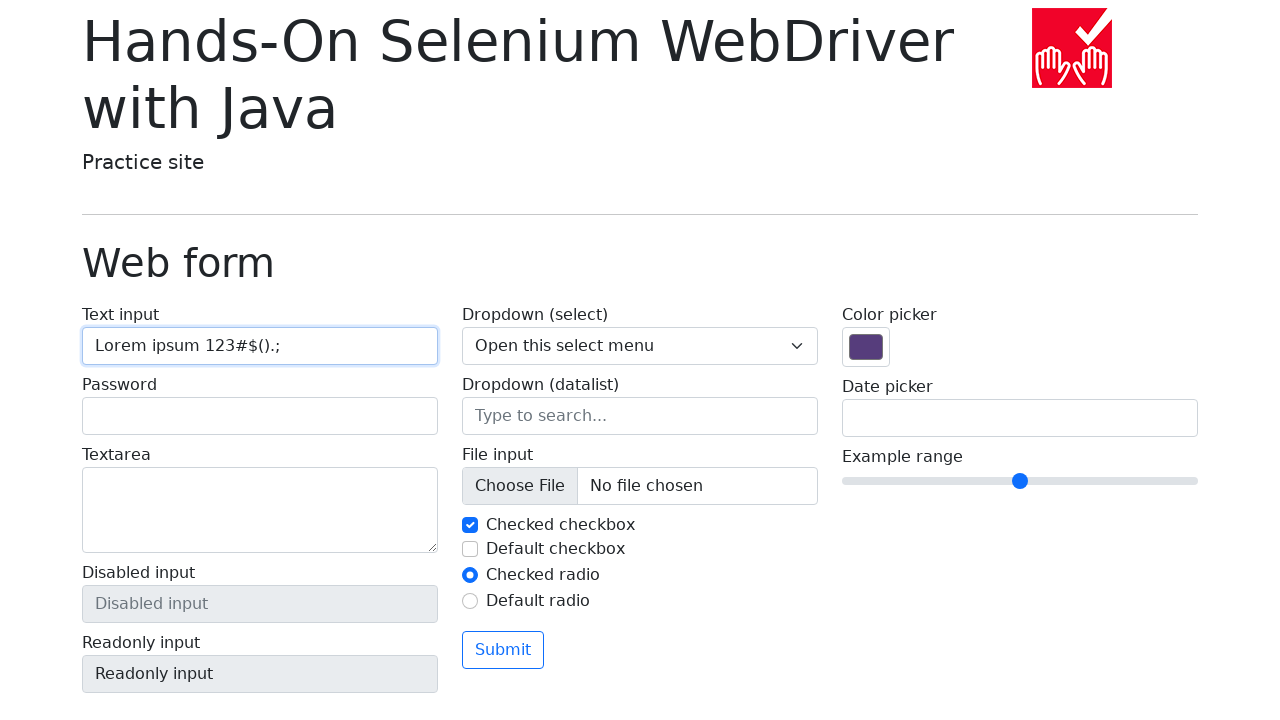

Cleared the text input field on #my-text-id
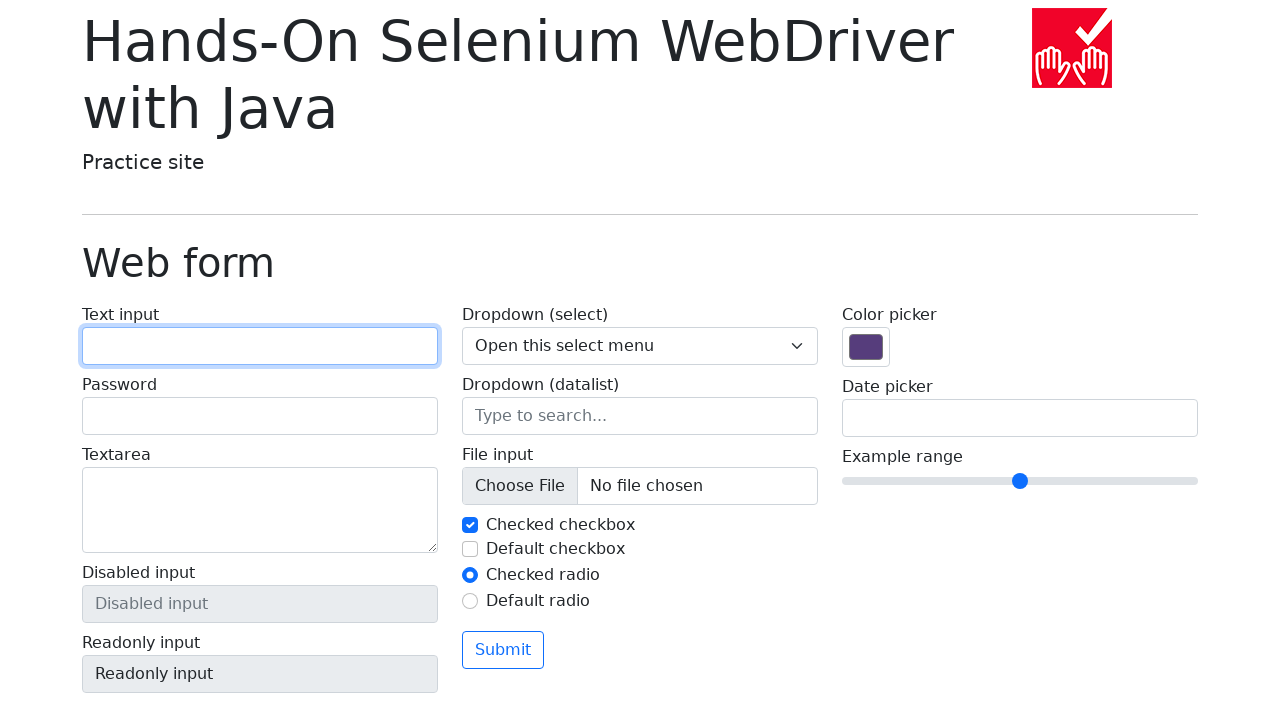

Filled text input field with edited text 'Edited Text' on #my-text-id
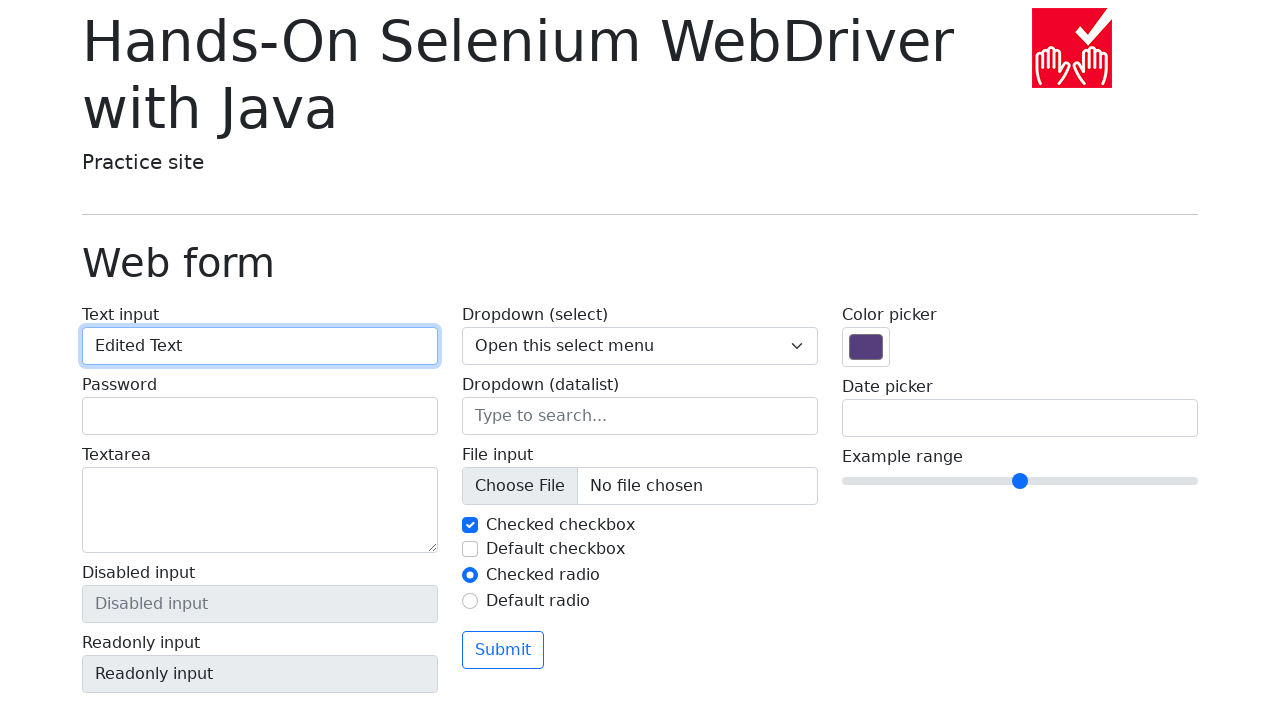

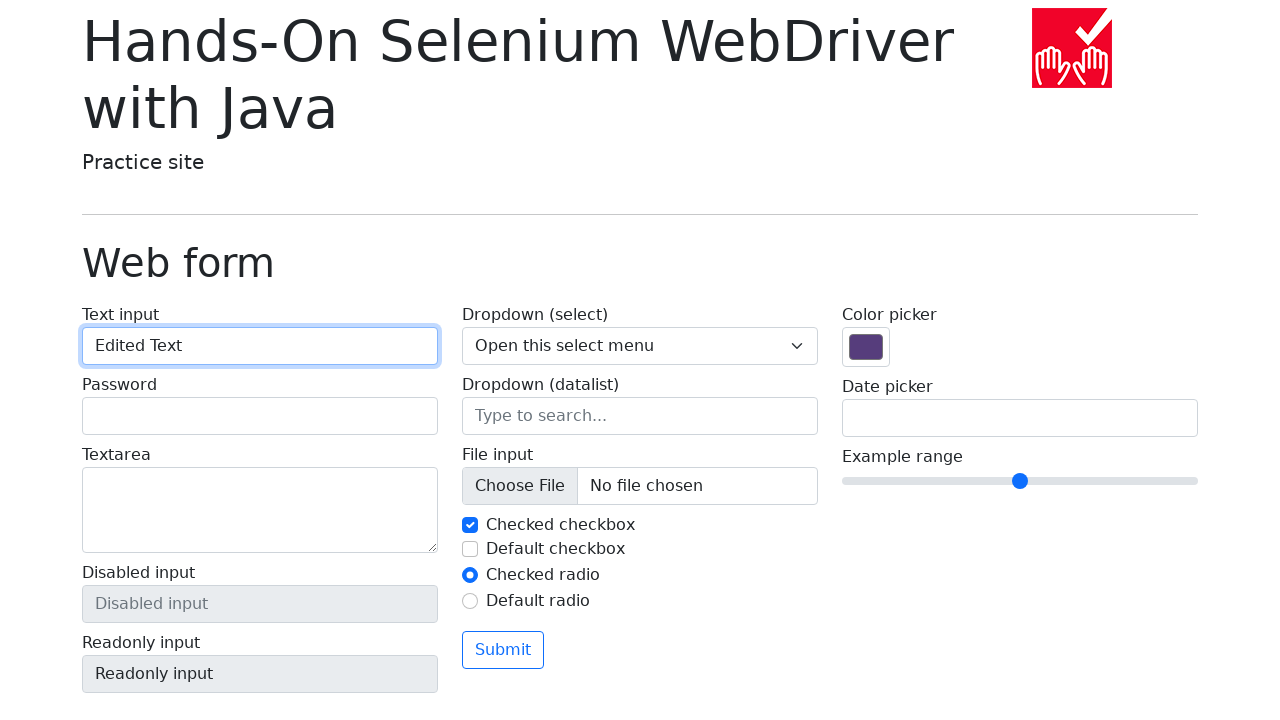